Tests multiple drag and drop operations by moving item "One" to "Three" position and then "Four" to "One" position

Starting URL: https://demoqa.com

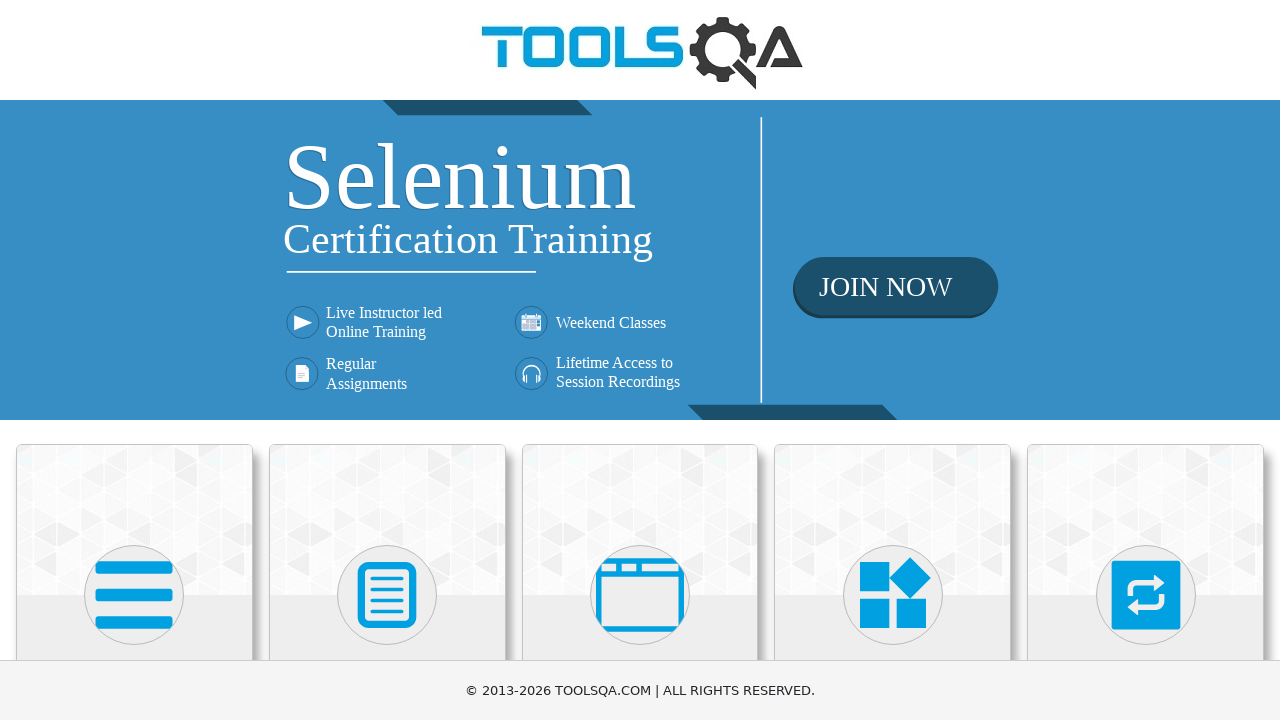

Clicked on Interactions heading at (1146, 360) on internal:role=heading[name="Interactions"i]
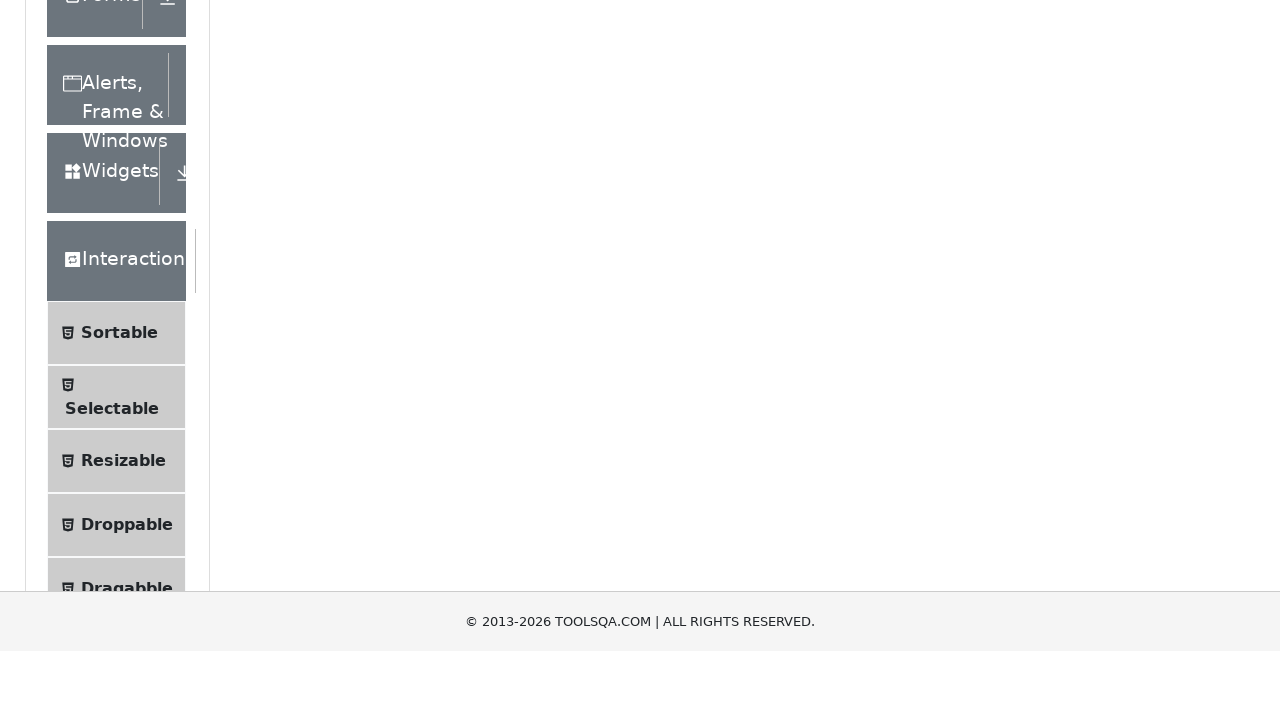

Clicked on Sortable option at (119, 613) on internal:text="Sortable"i
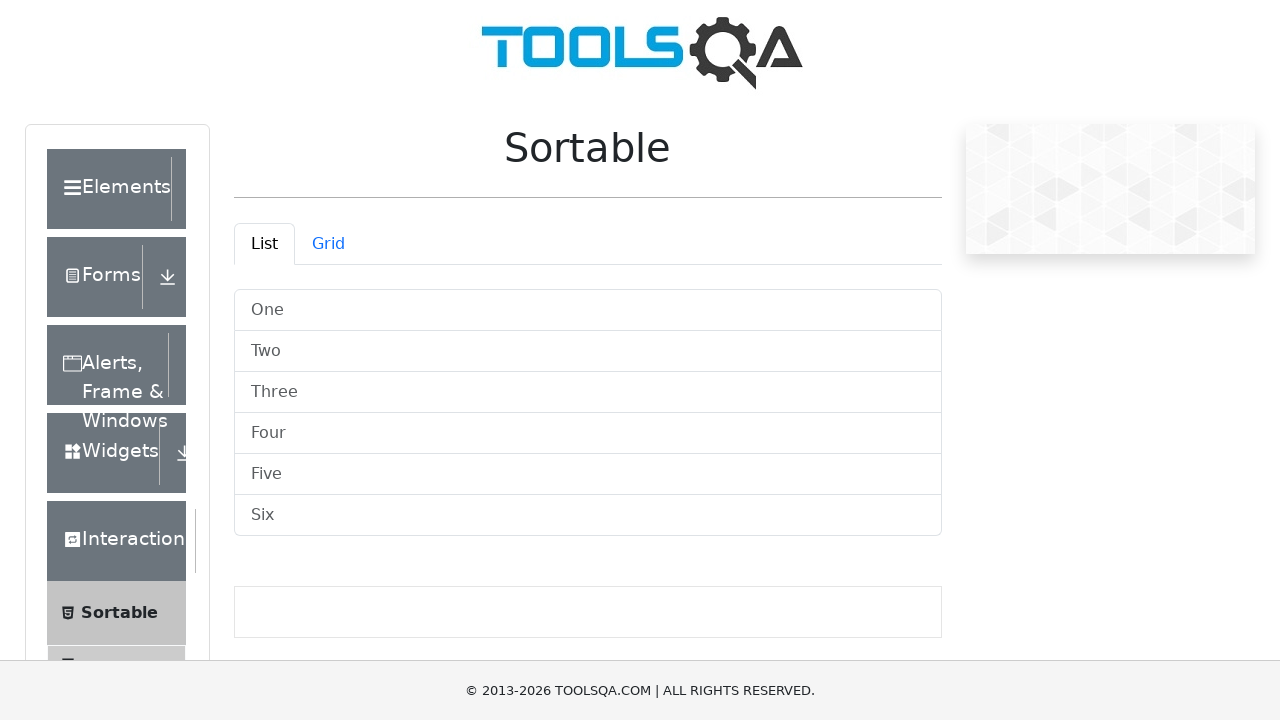

Dragged item 'One' to position of item 'Three' at (588, 392)
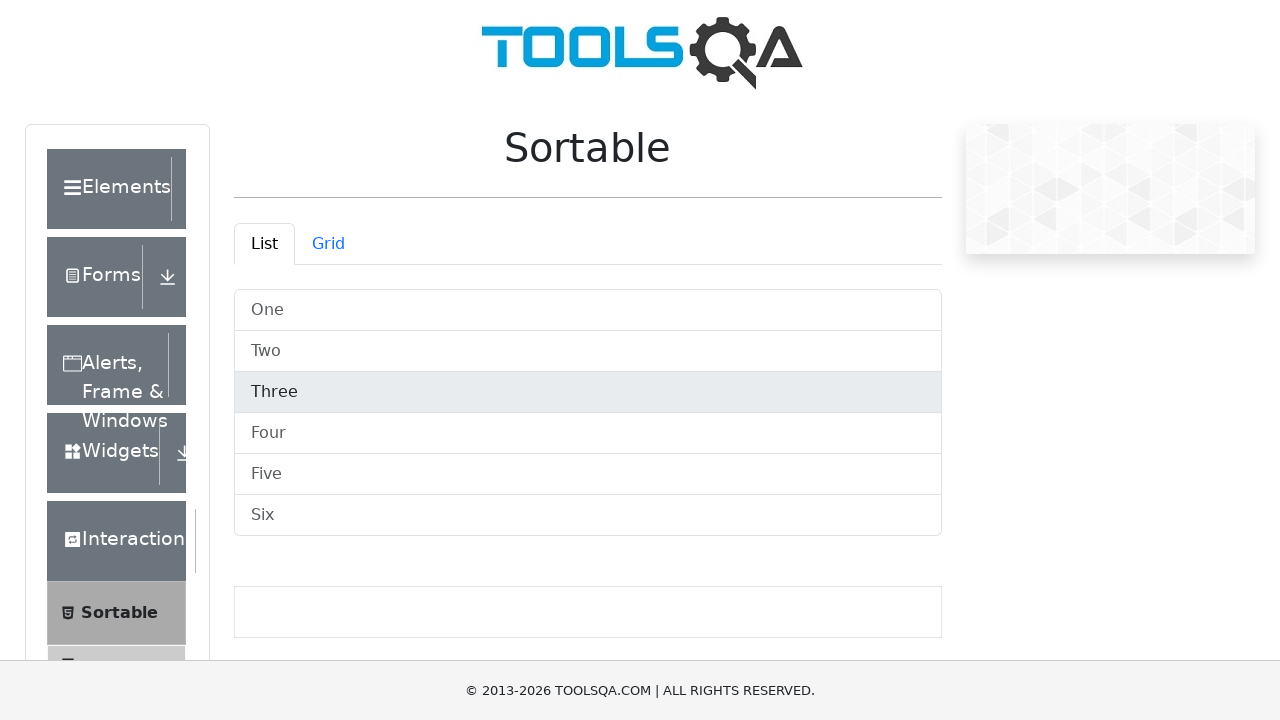

Dragged item 'Four' to position of item 'One' at (588, 310)
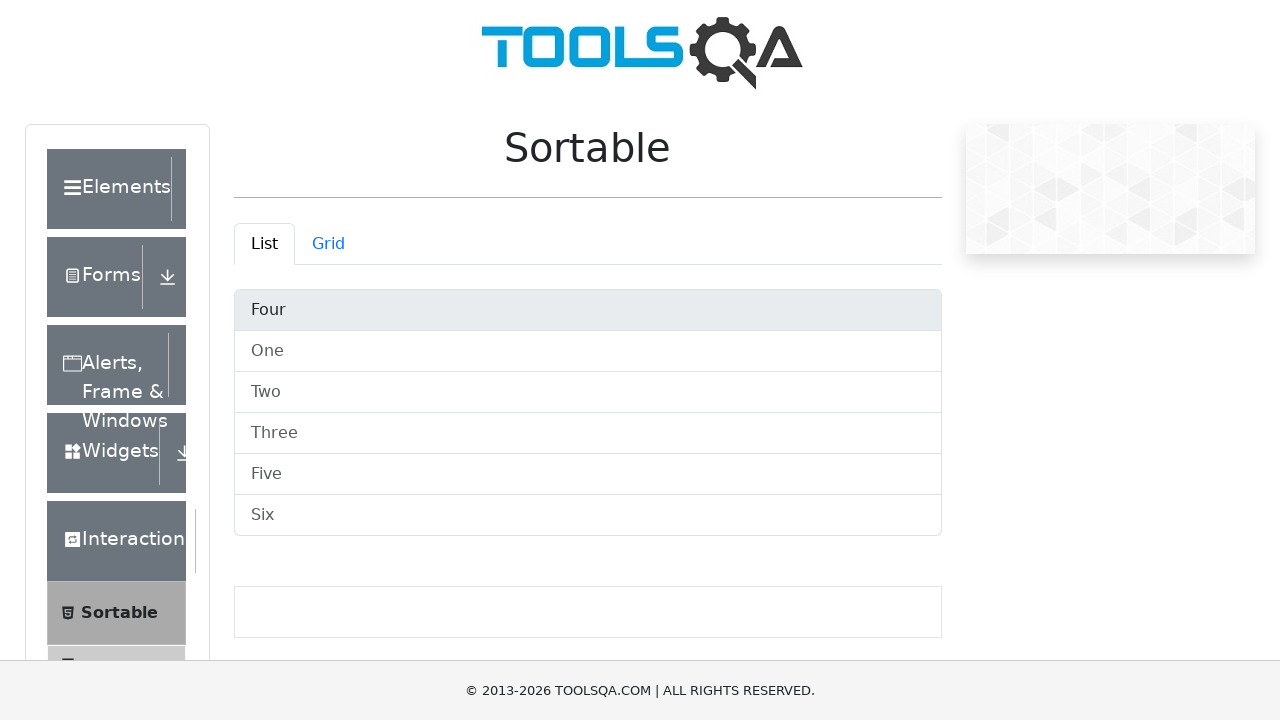

List items reordered successfully
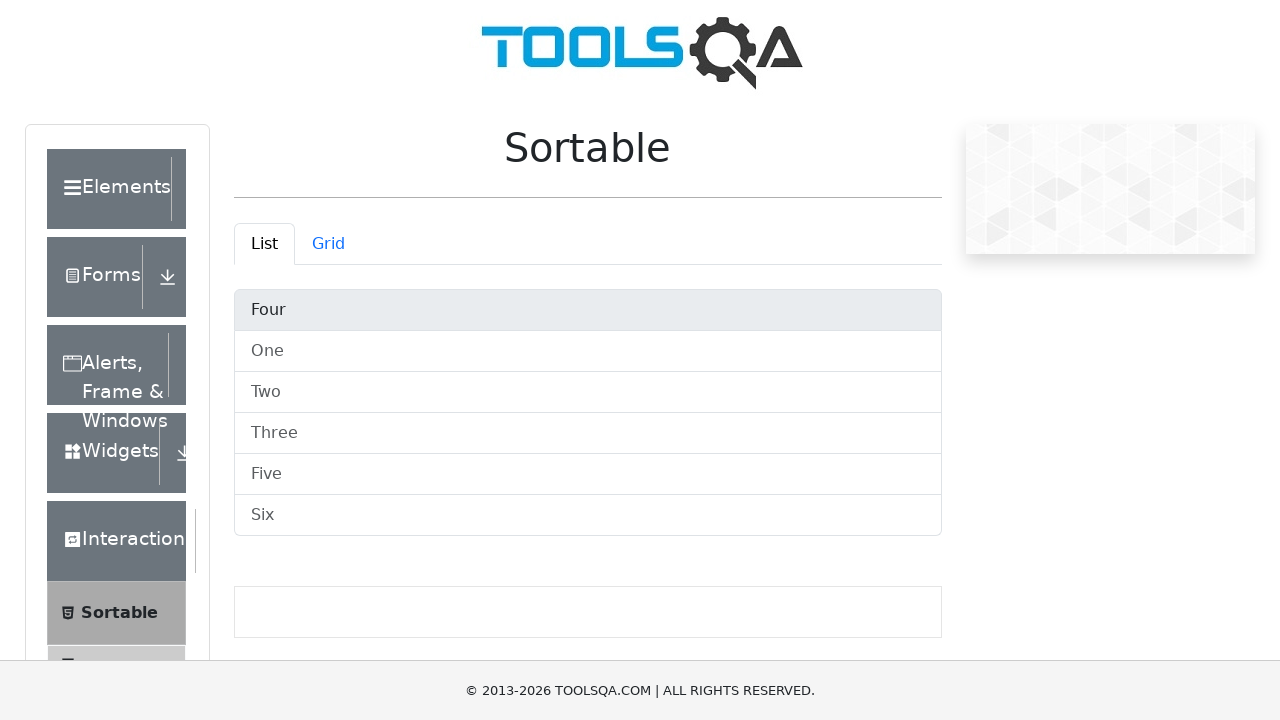

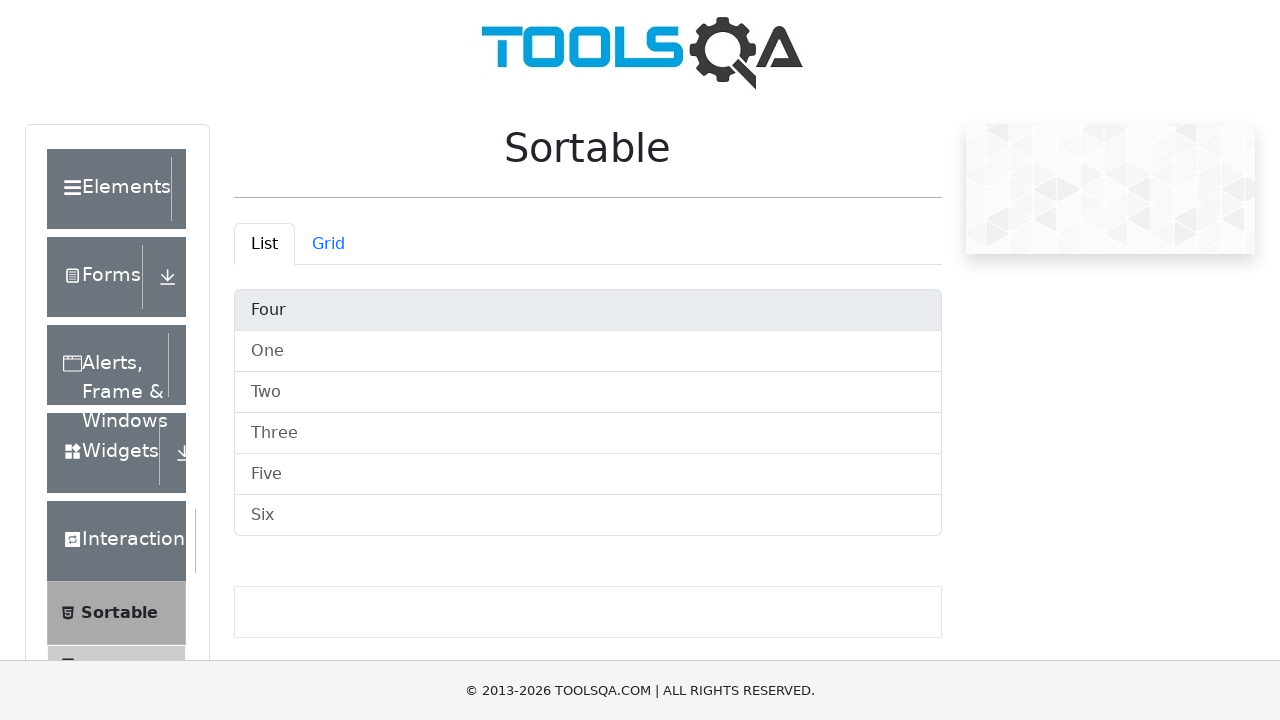